Opens the Walmart homepage in a browser to verify the site is accessible

Starting URL: https://www.walmart.com/

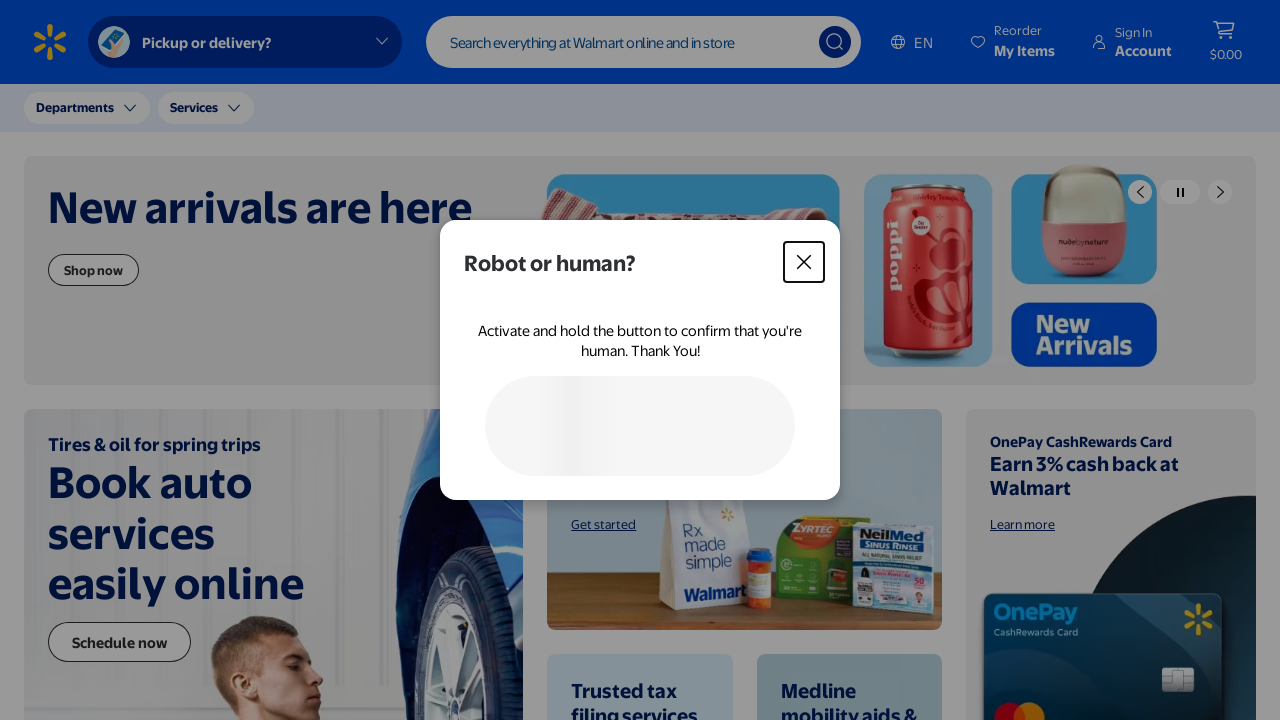

Walmart homepage loaded successfully (DOM content loaded)
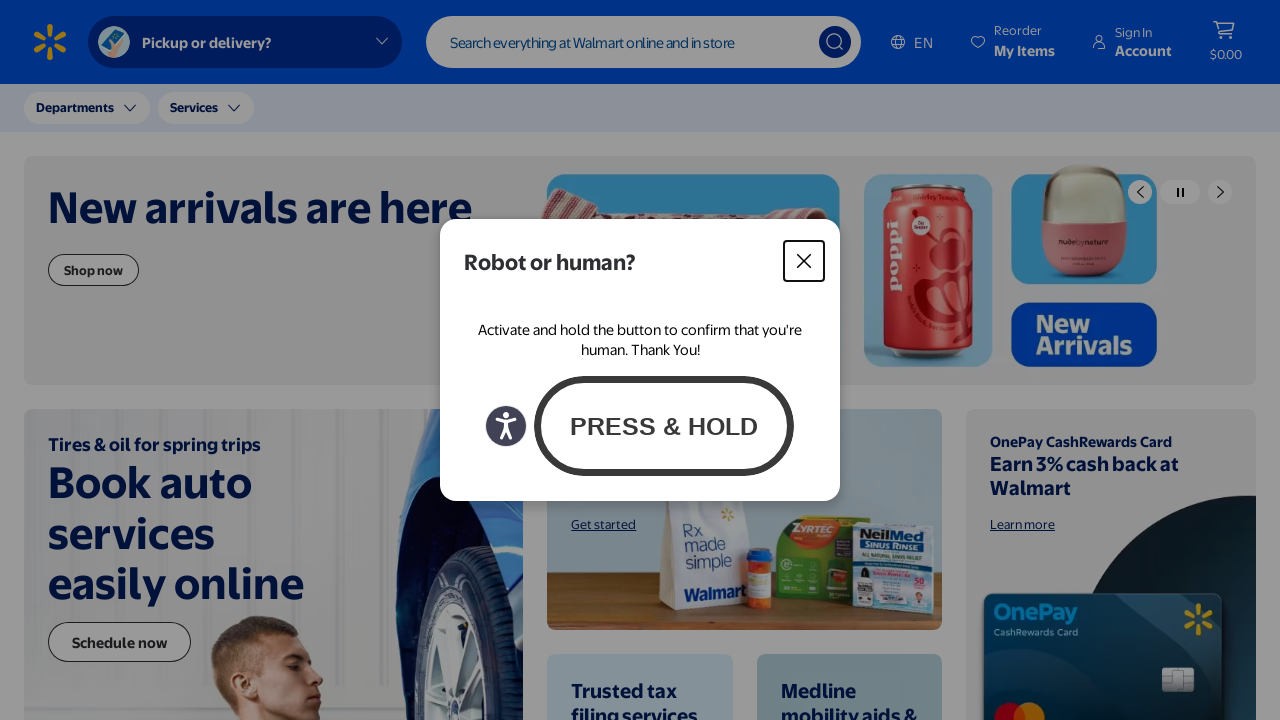

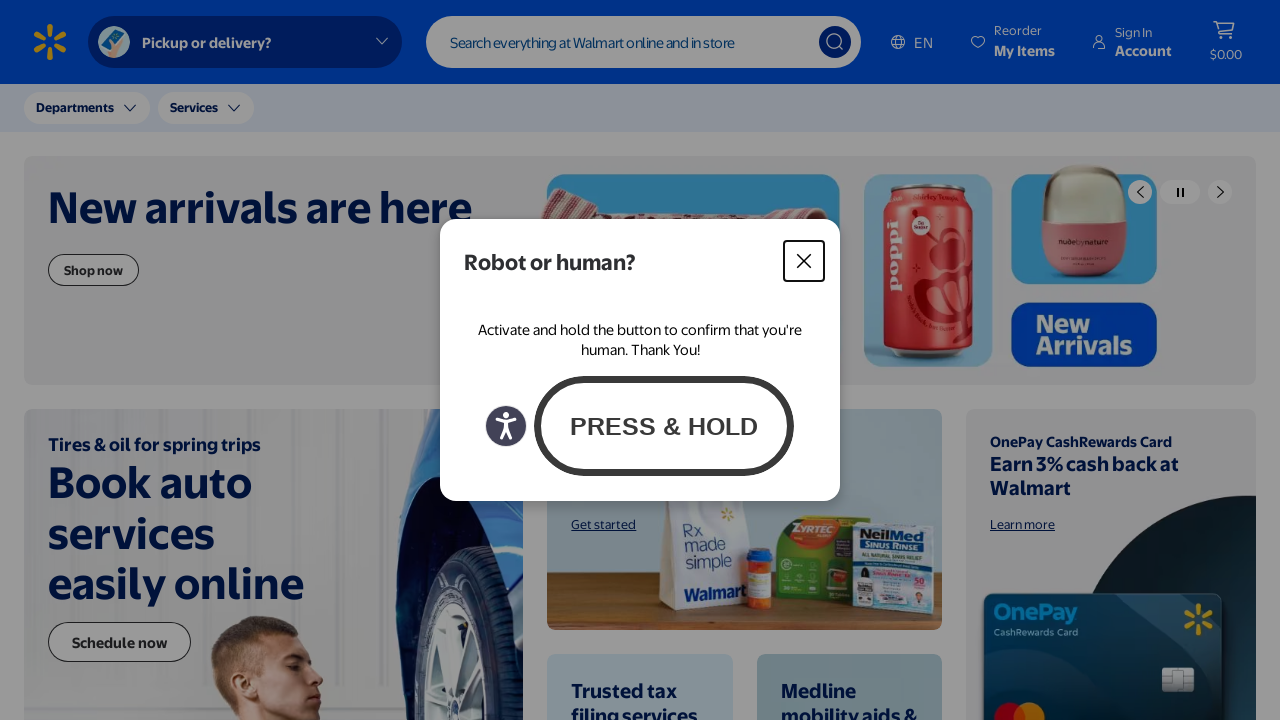